Tests dropdown selection functionality by selecting an option from a select menu using its value attribute (value "9" which corresponds to "Aqua" color).

Starting URL: https://demoqa.com/select-menu

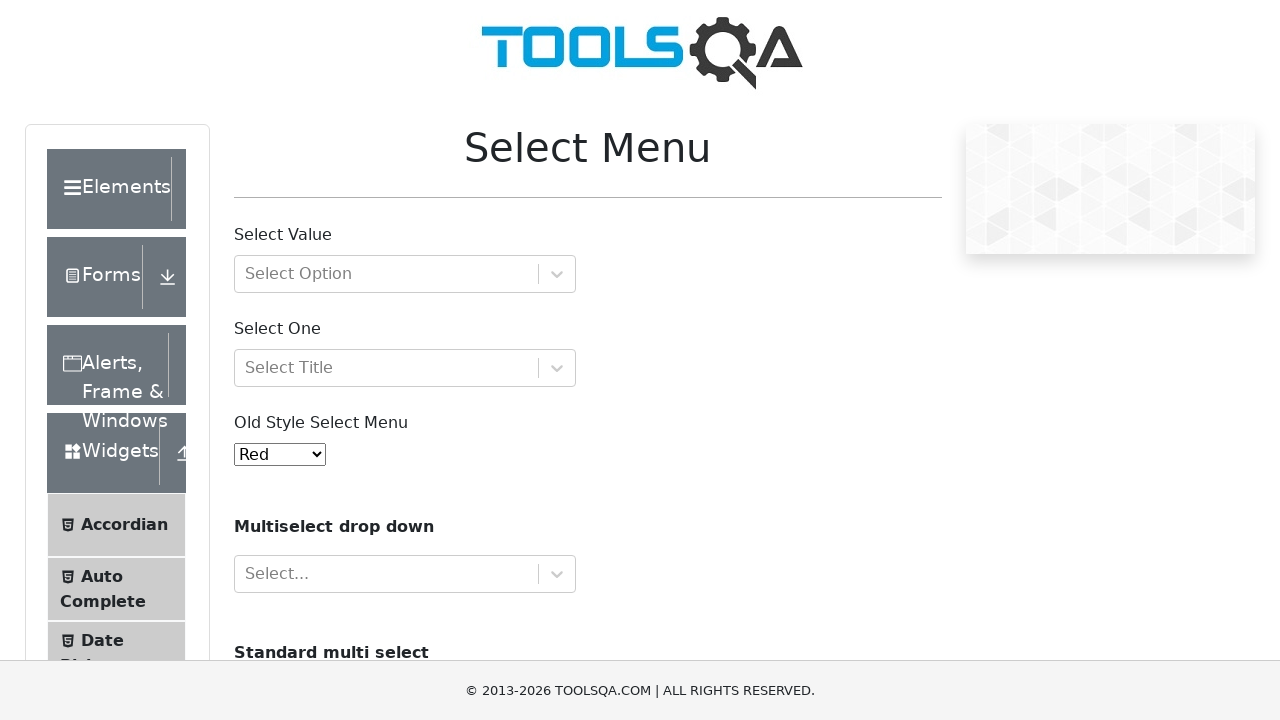

Selected option with value '9' (Aqua) from the select menu on #oldSelectMenu
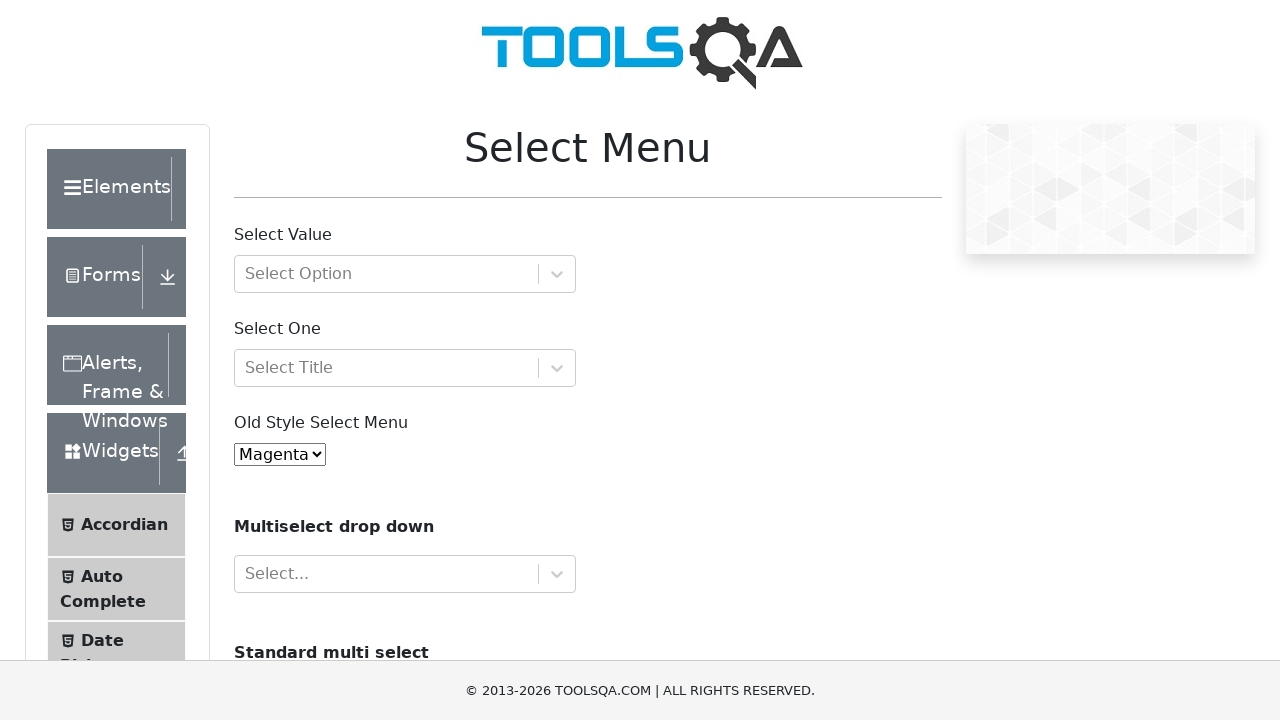

Waited 1 second to observe the selection
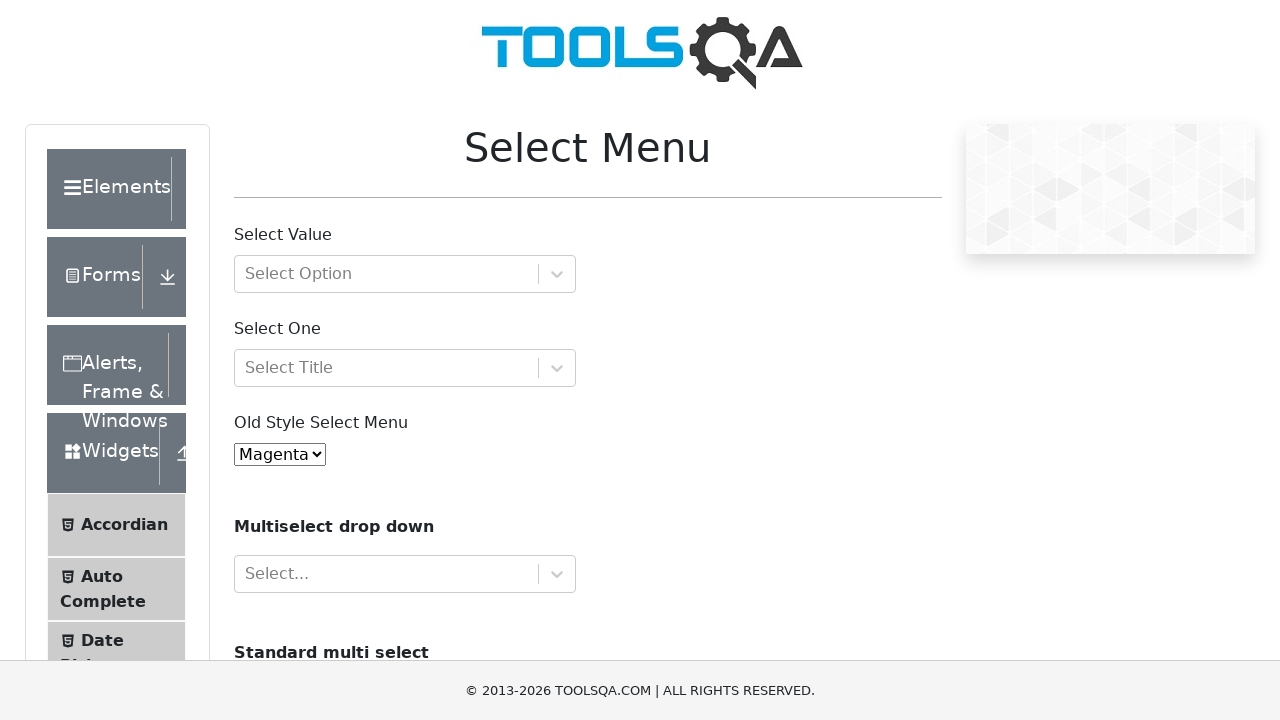

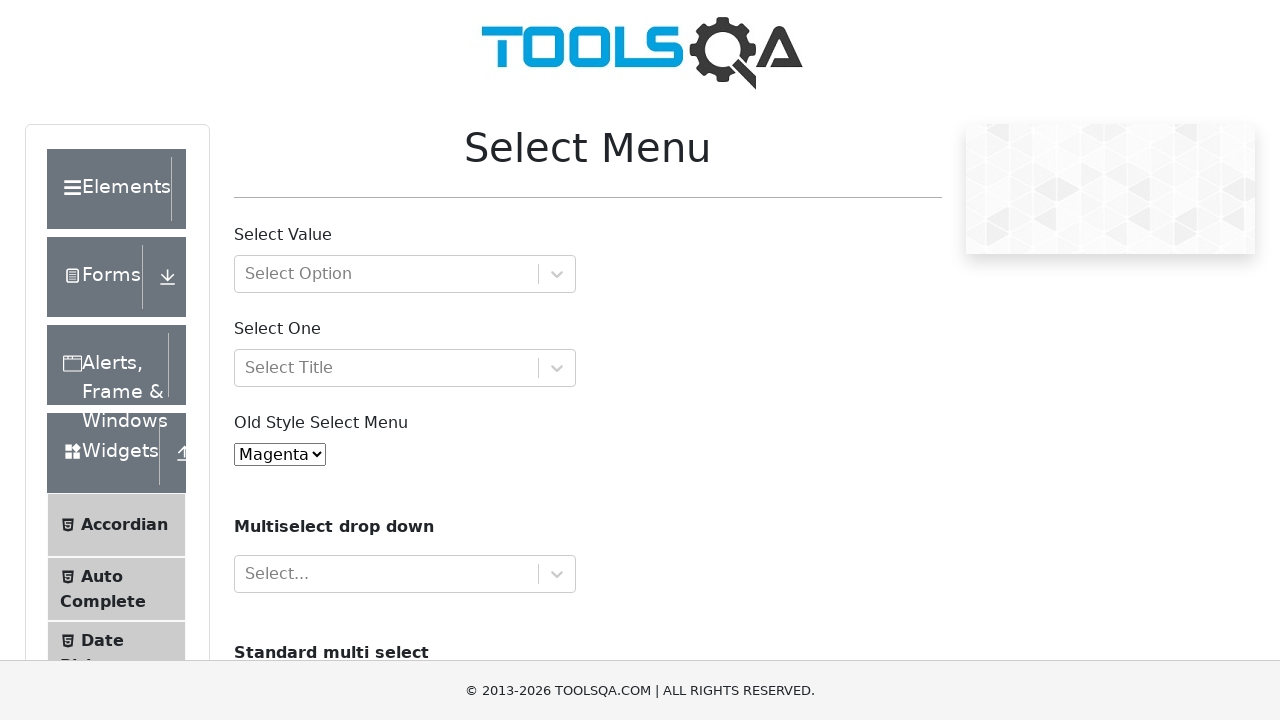